Tests that clicking the registration link on the Koel app homepage navigates to the registration page URL.

Starting URL: https://qa.koel.app/

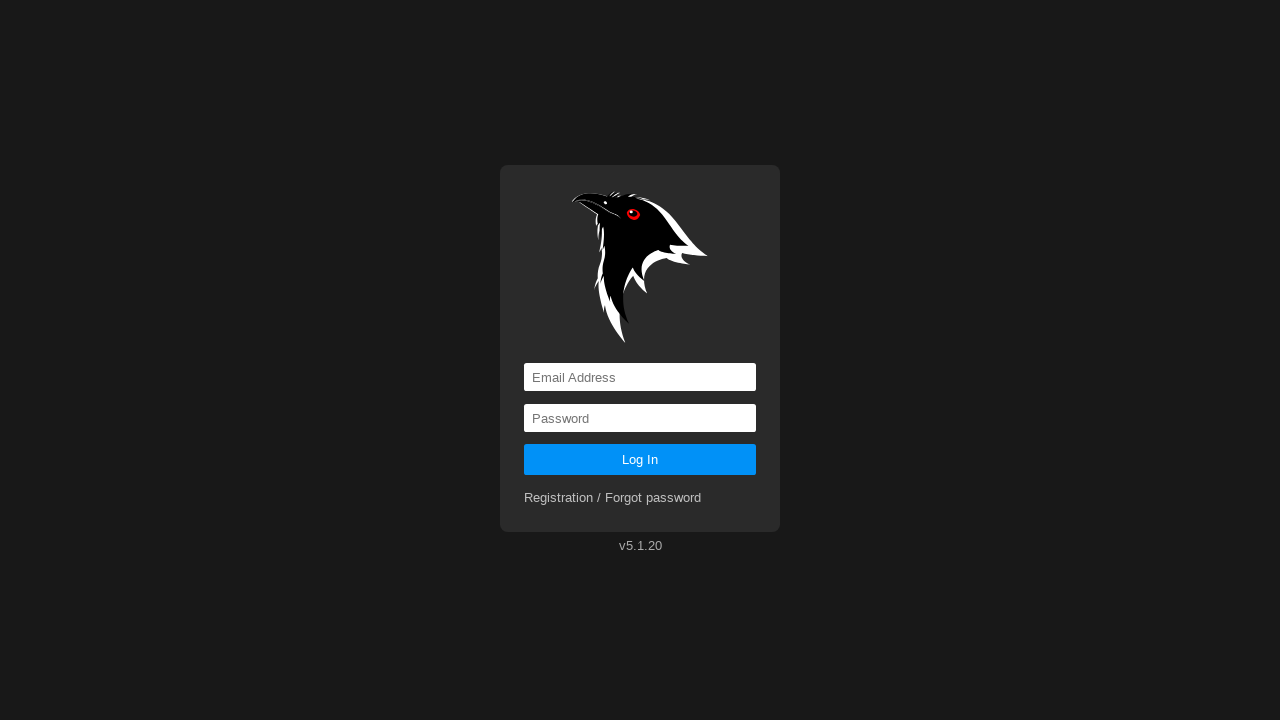

Waited for page to load (networkidle)
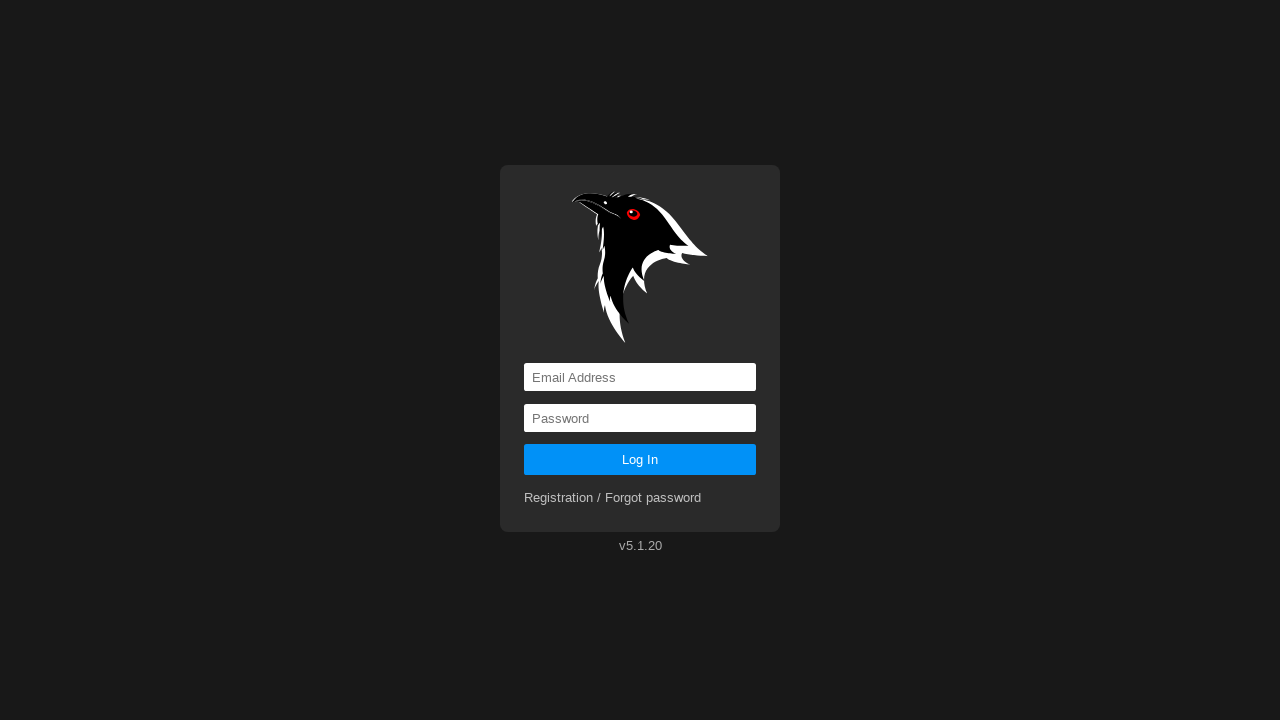

Clicked registration link on homepage at (613, 498) on #app > div > div > form > div:nth-child(5) > a
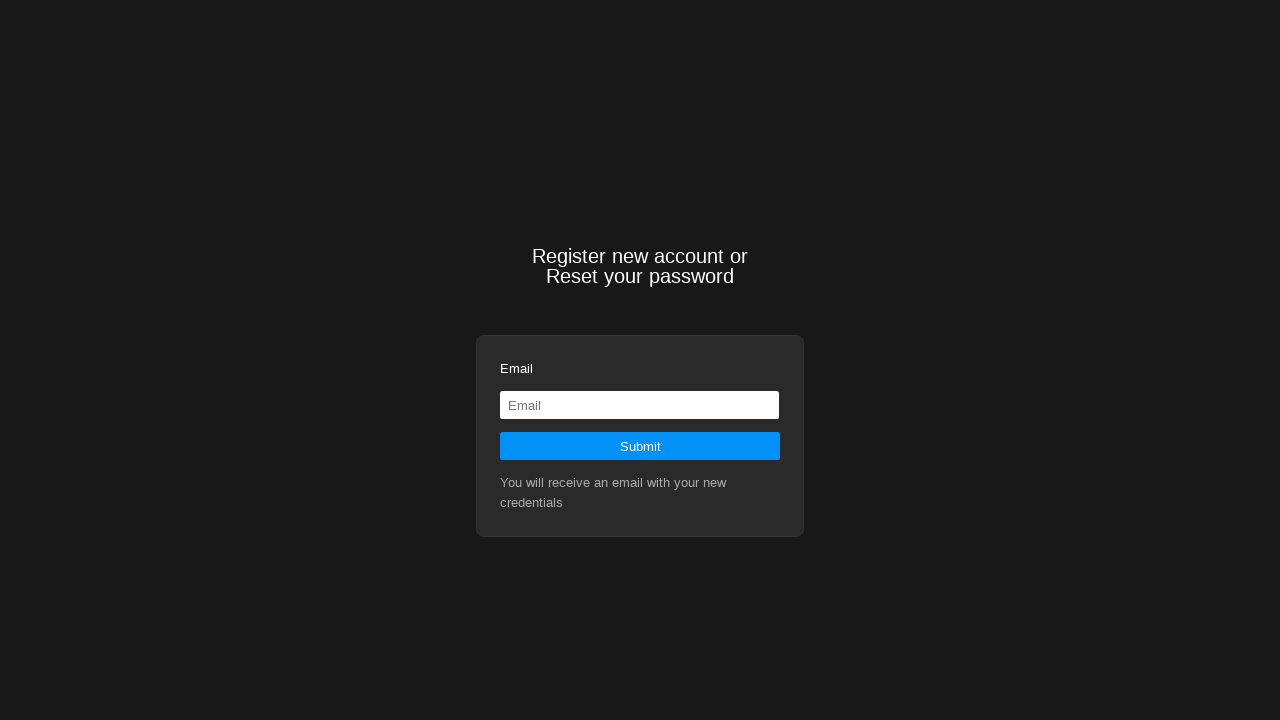

Navigated to registration page (URL verified)
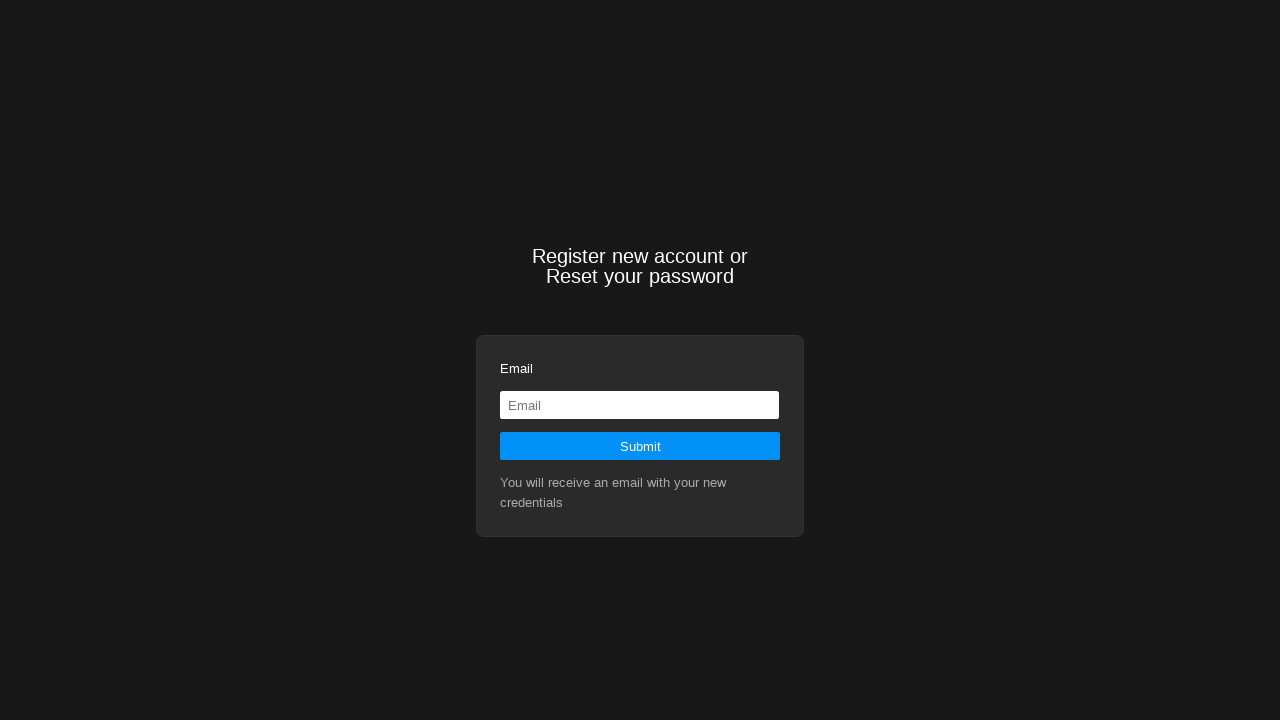

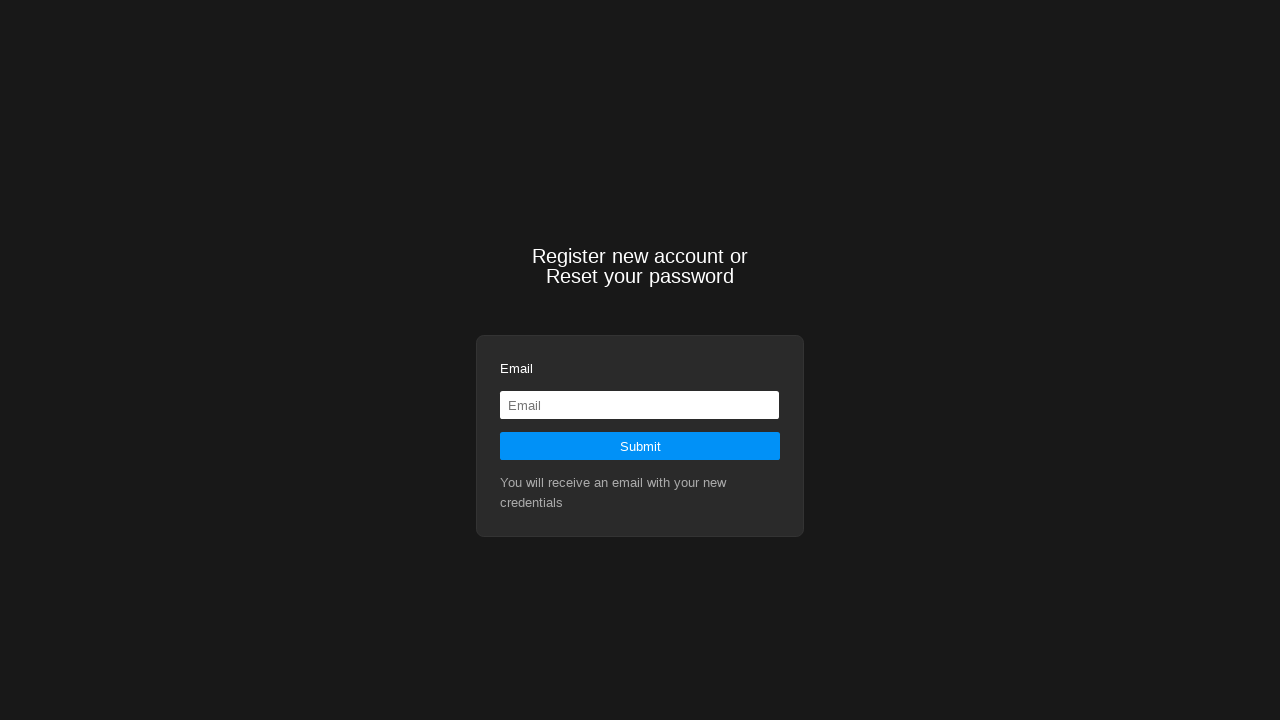